Tests social media link functionality on Zoho website by clicking multiple social sharing links and verifying window handling

Starting URL: https://www.zoho.com/

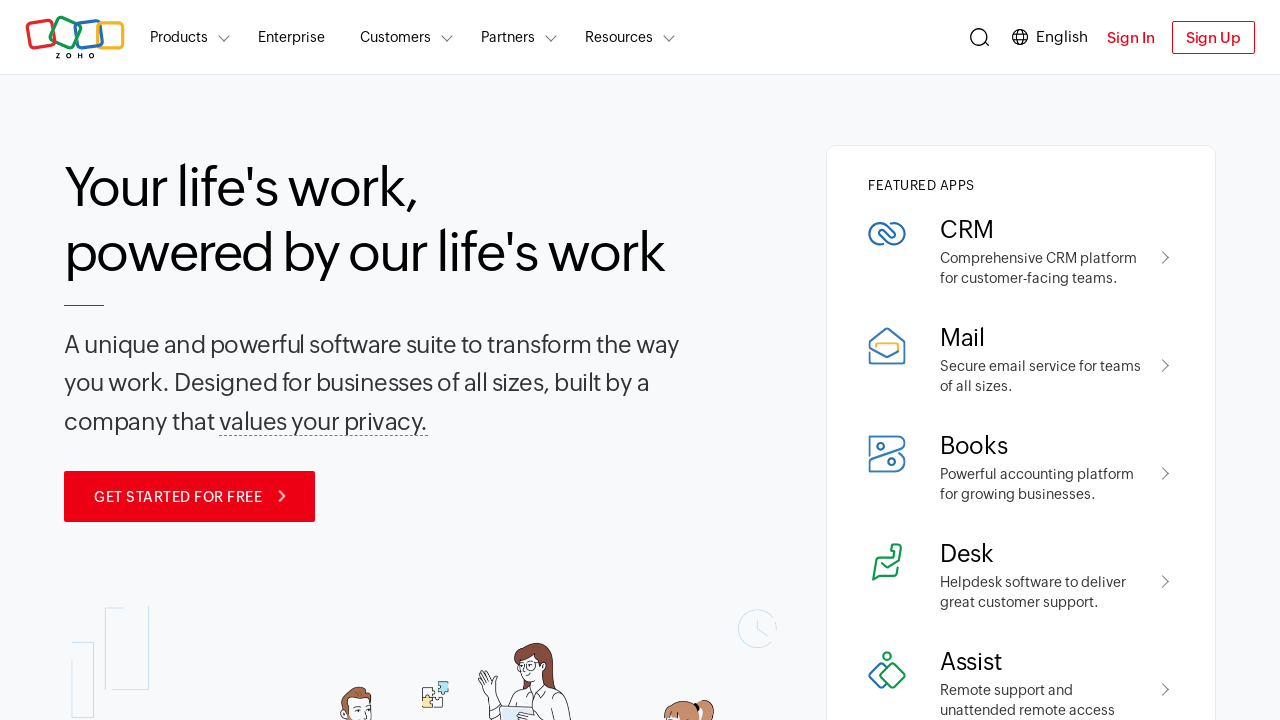

Clicked Twitter social link (first click) at (554, 422) on xpath=//div[@class='zsocial-share']/a[text()='Twitter']
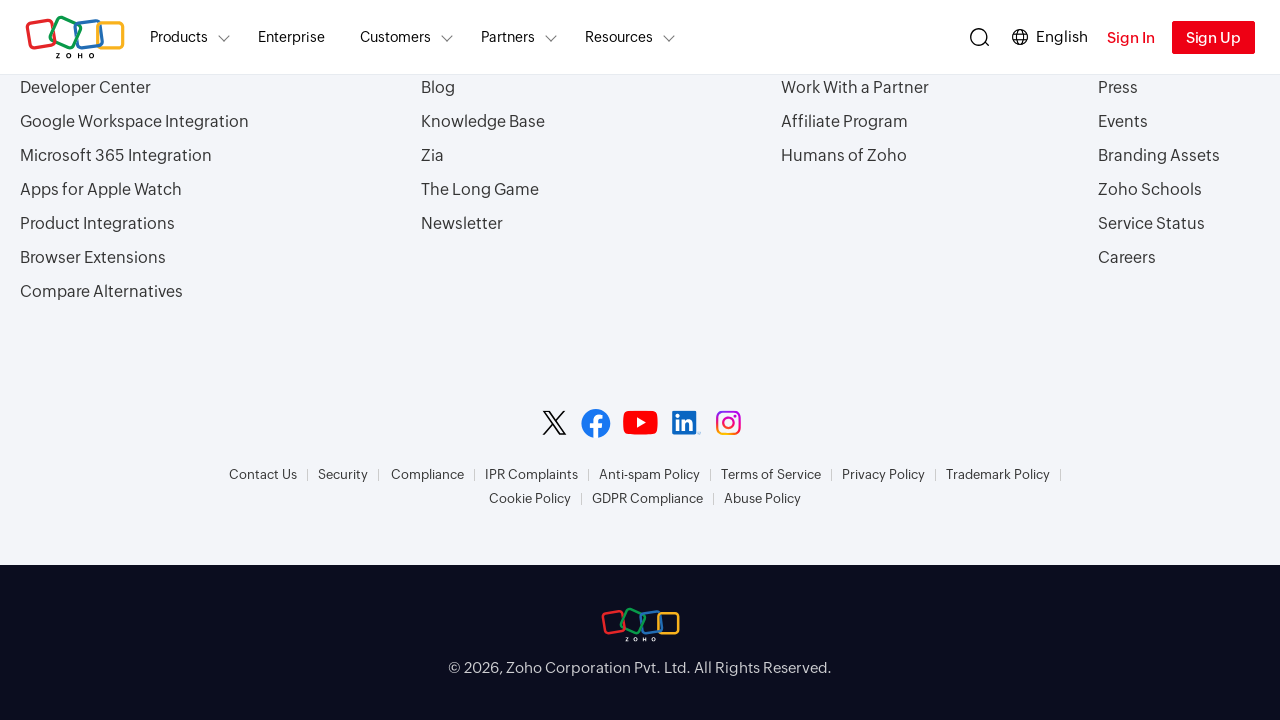

Clicked Twitter social link (second click) at (554, 423) on xpath=//div[@class='zsocial-share']/a[text()='Twitter']
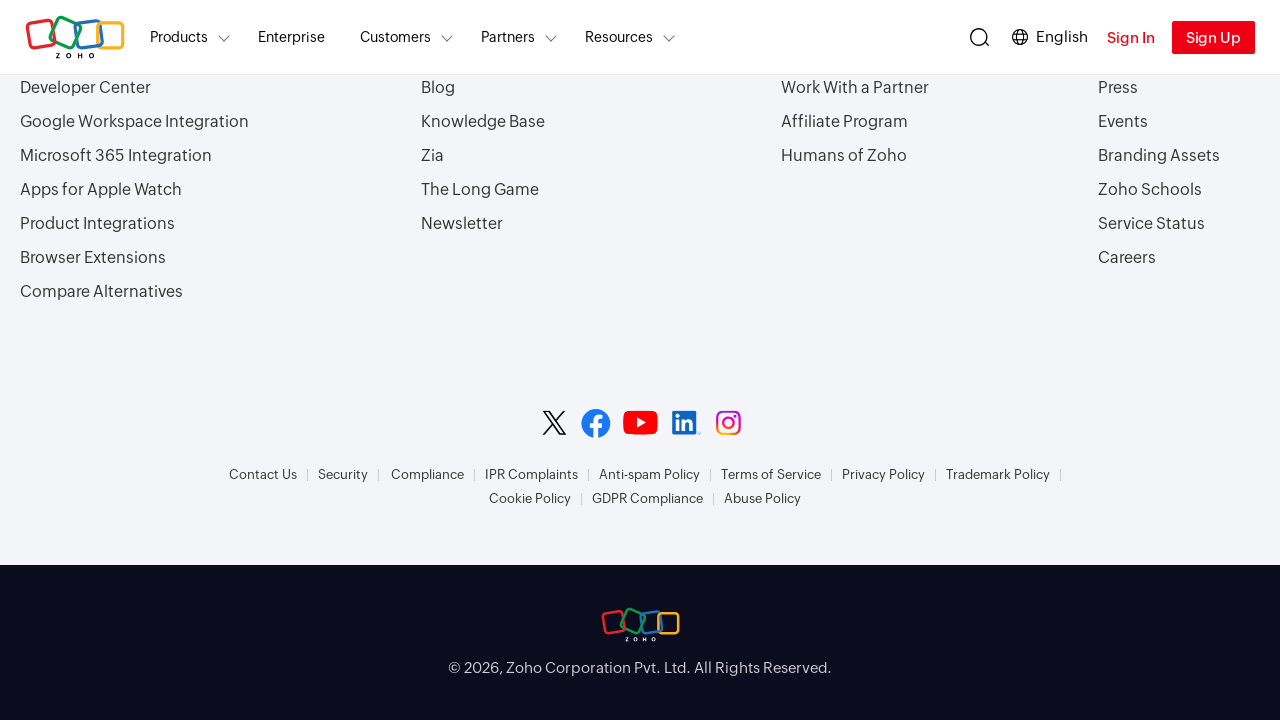

Clicked Youtube social link at (640, 423) on xpath=//div[@class='zsocial-share']/a[text()='Youtube']
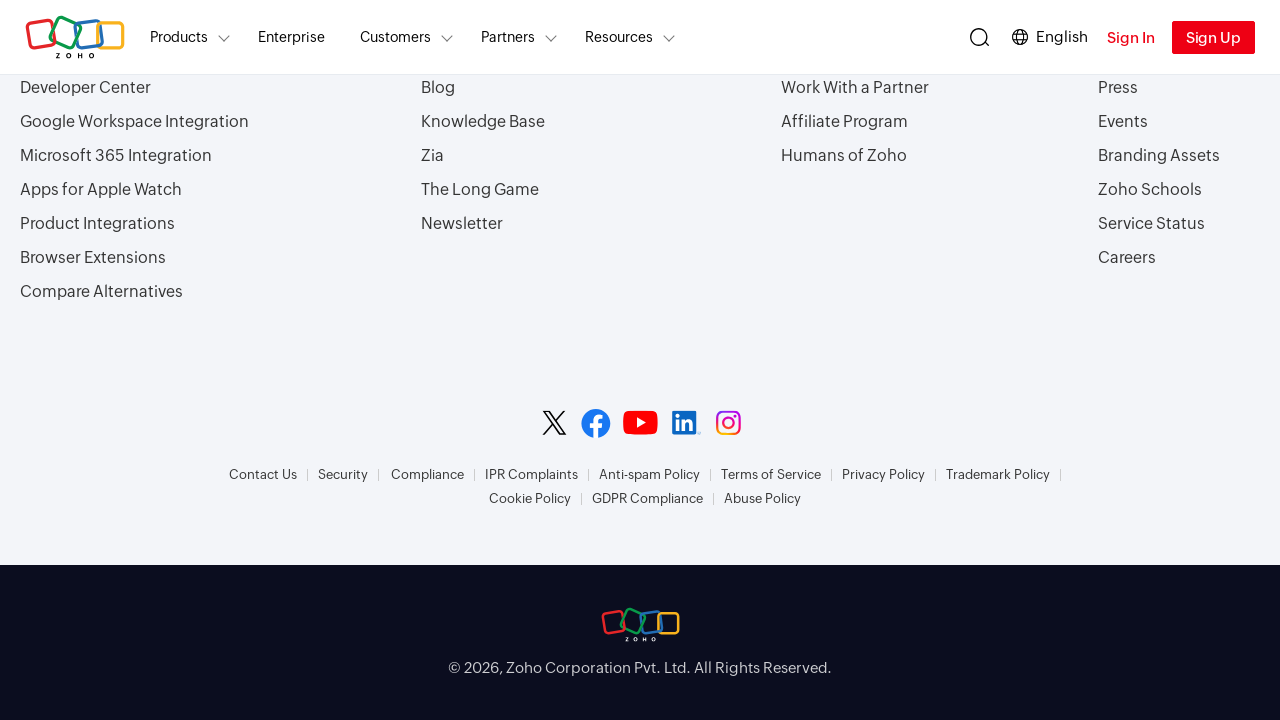

Clicked LinkedIn social link at (686, 423) on xpath=//div[@class='zsocial-share']/a[text()='linkedin']
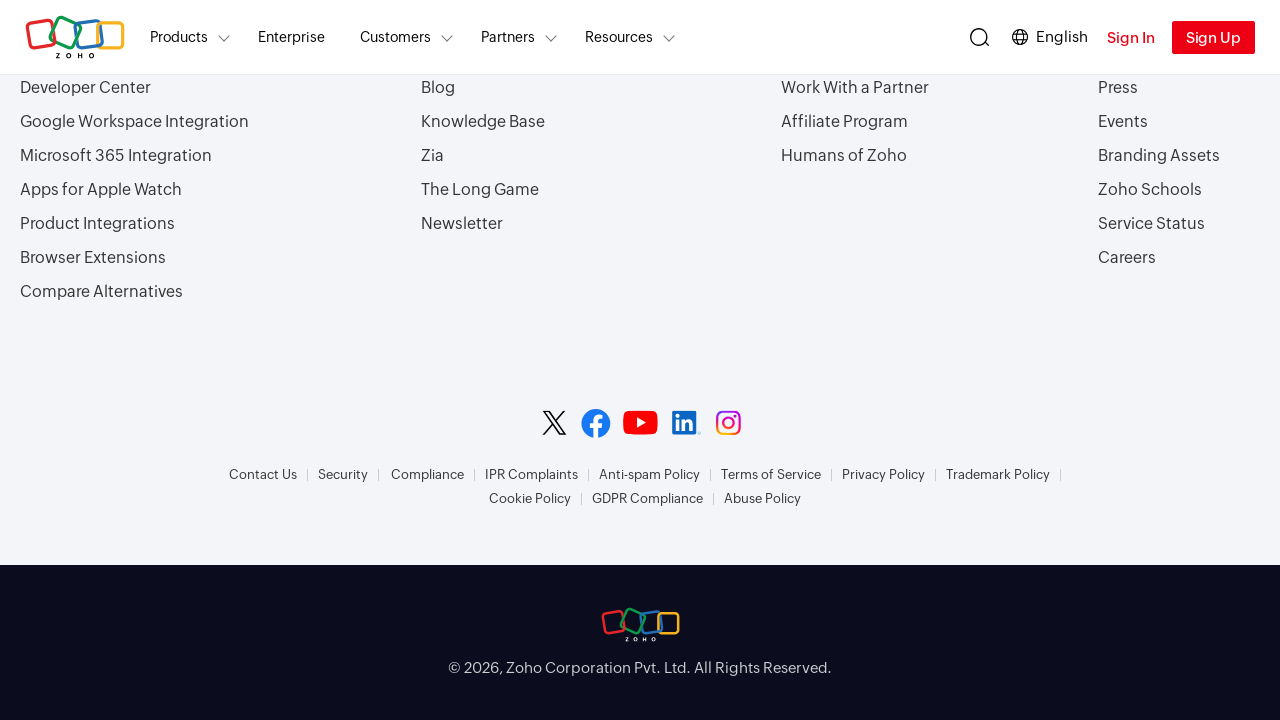

Clicked Instagram social link at (728, 423) on xpath=//div[@class='zsocial-share']/a[text()='Instagram']
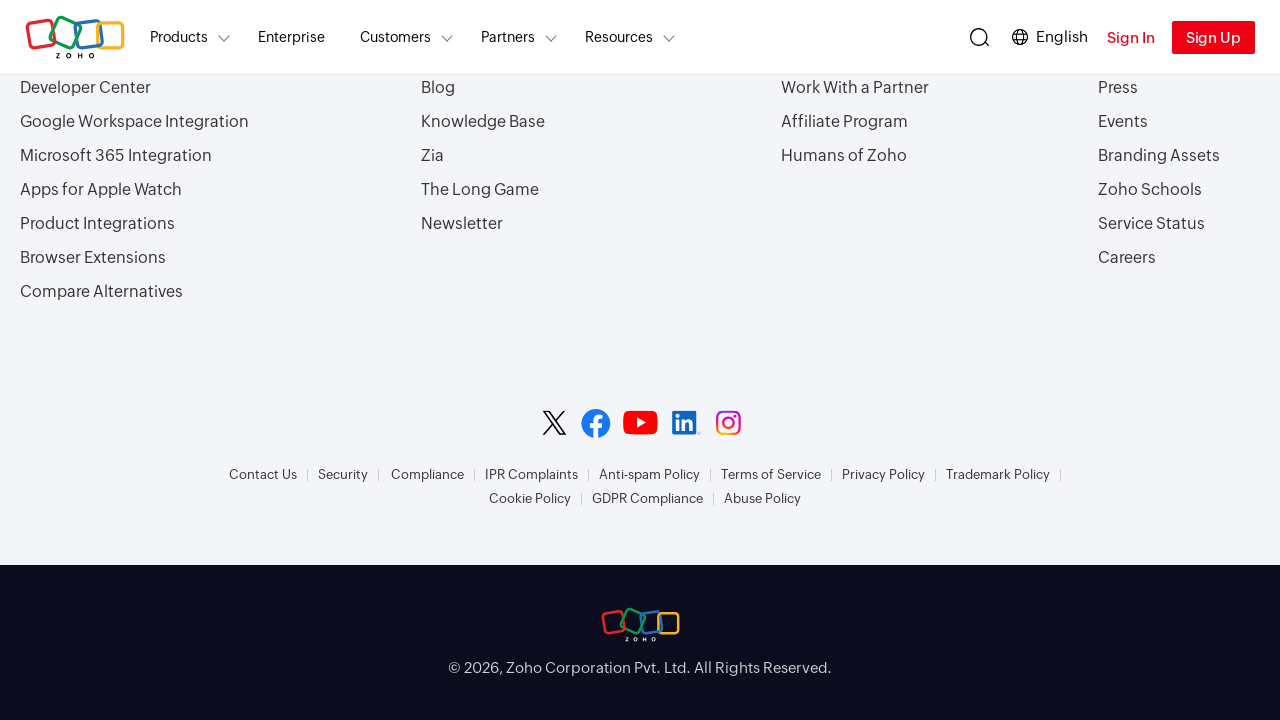

Waited 2 seconds for all social media windows to open
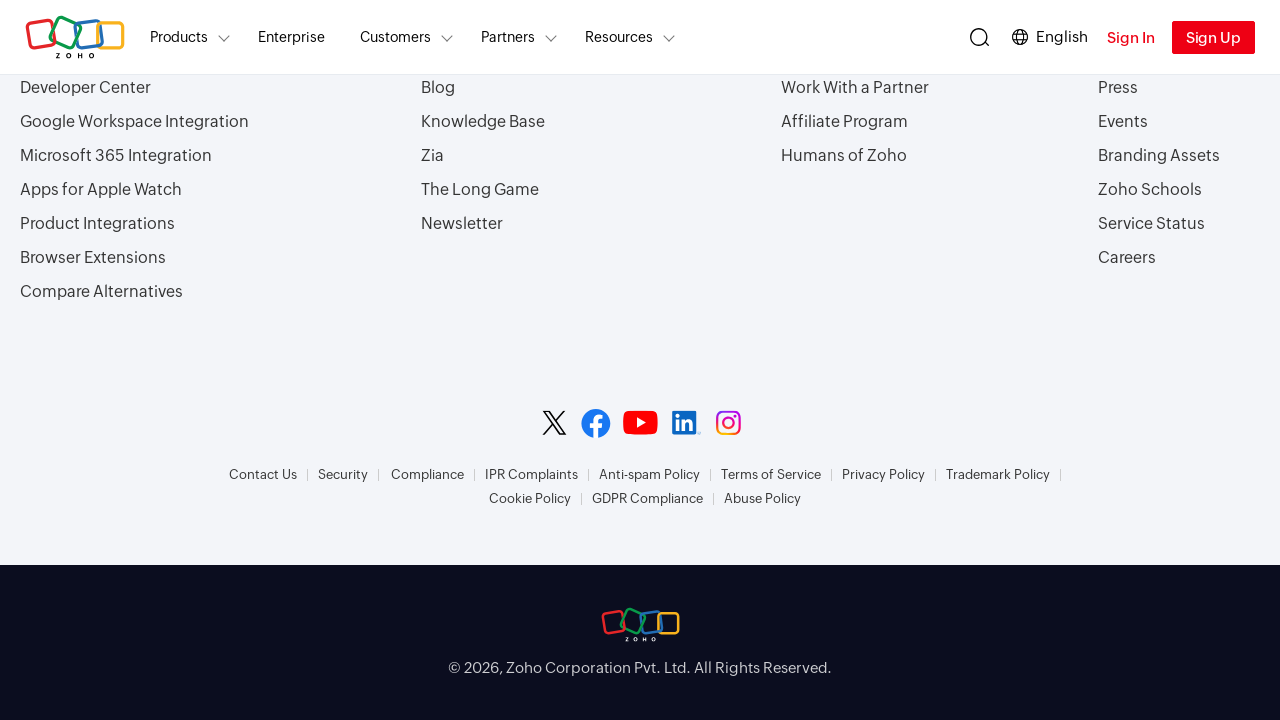

Retrieved all open pages/tabs (total: 6)
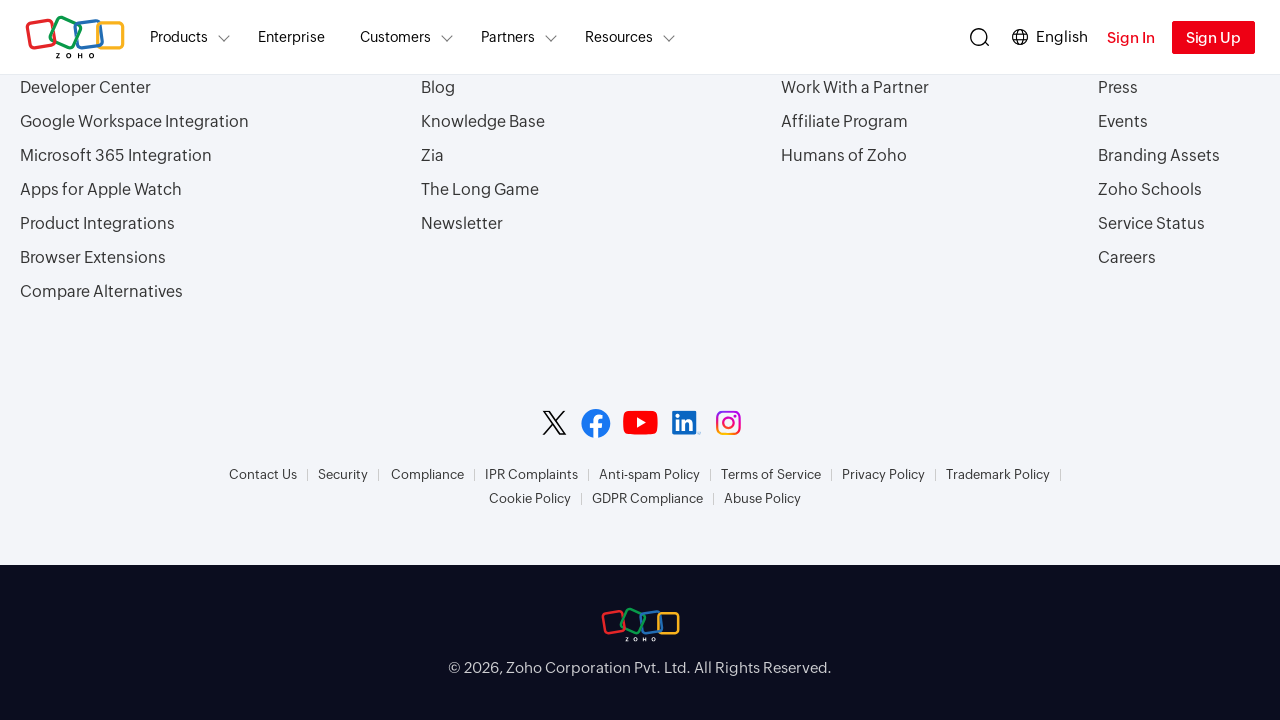

Closed a social media tab
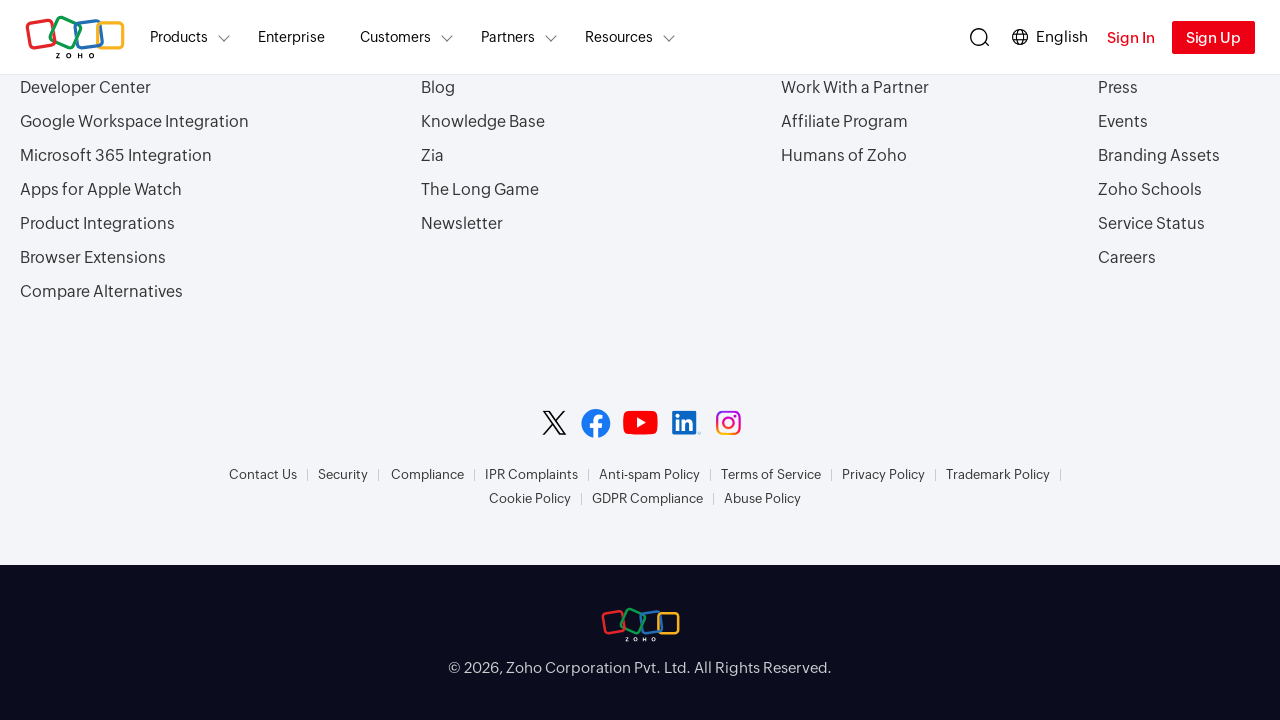

Closed a social media tab
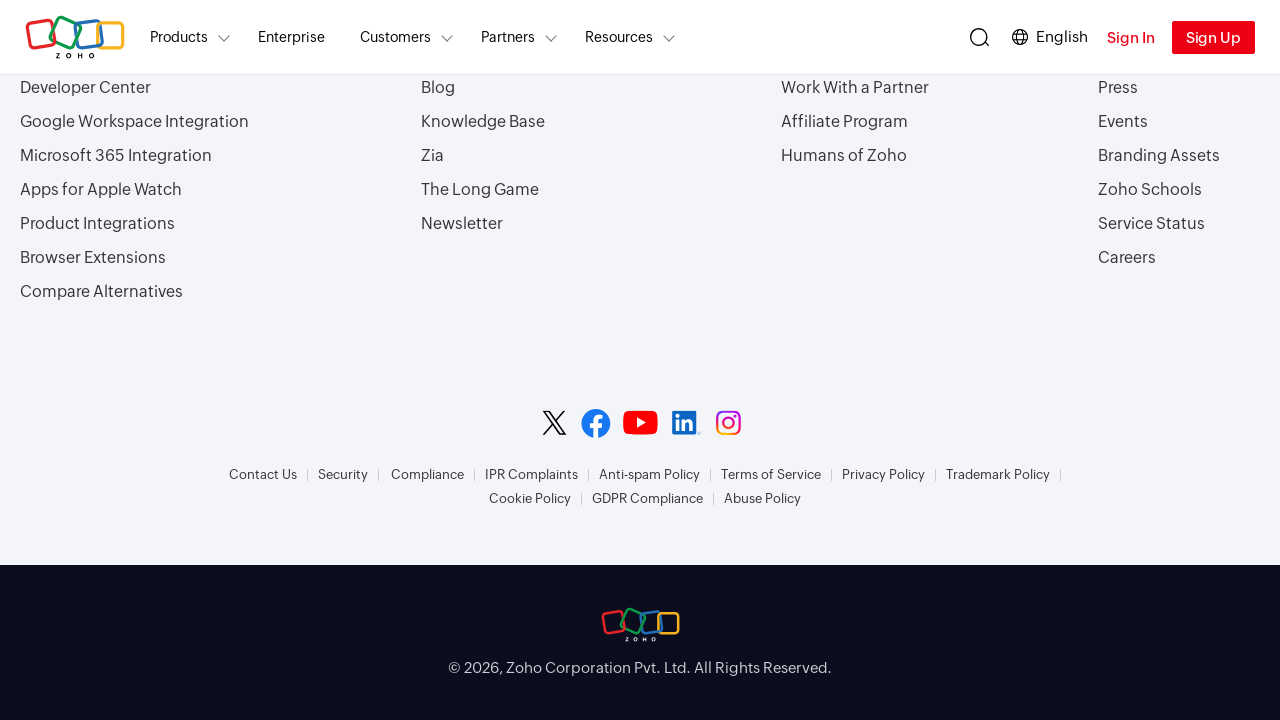

Closed a social media tab
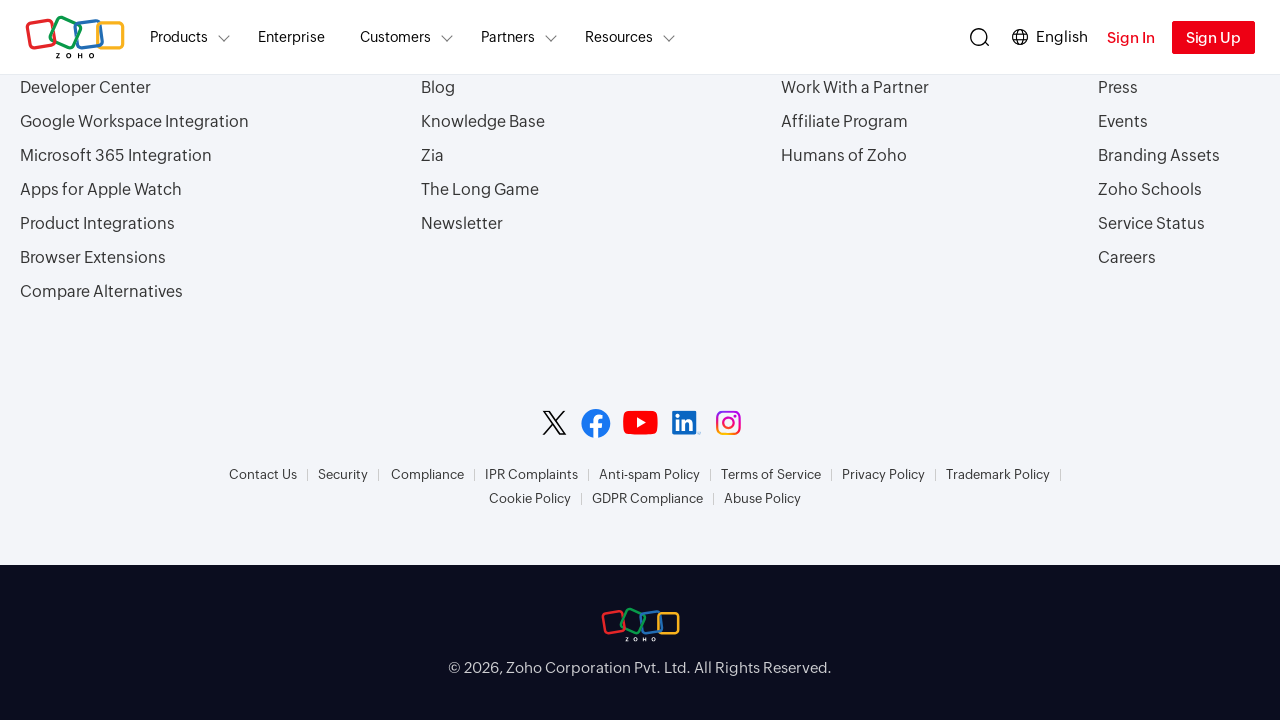

Closed a social media tab
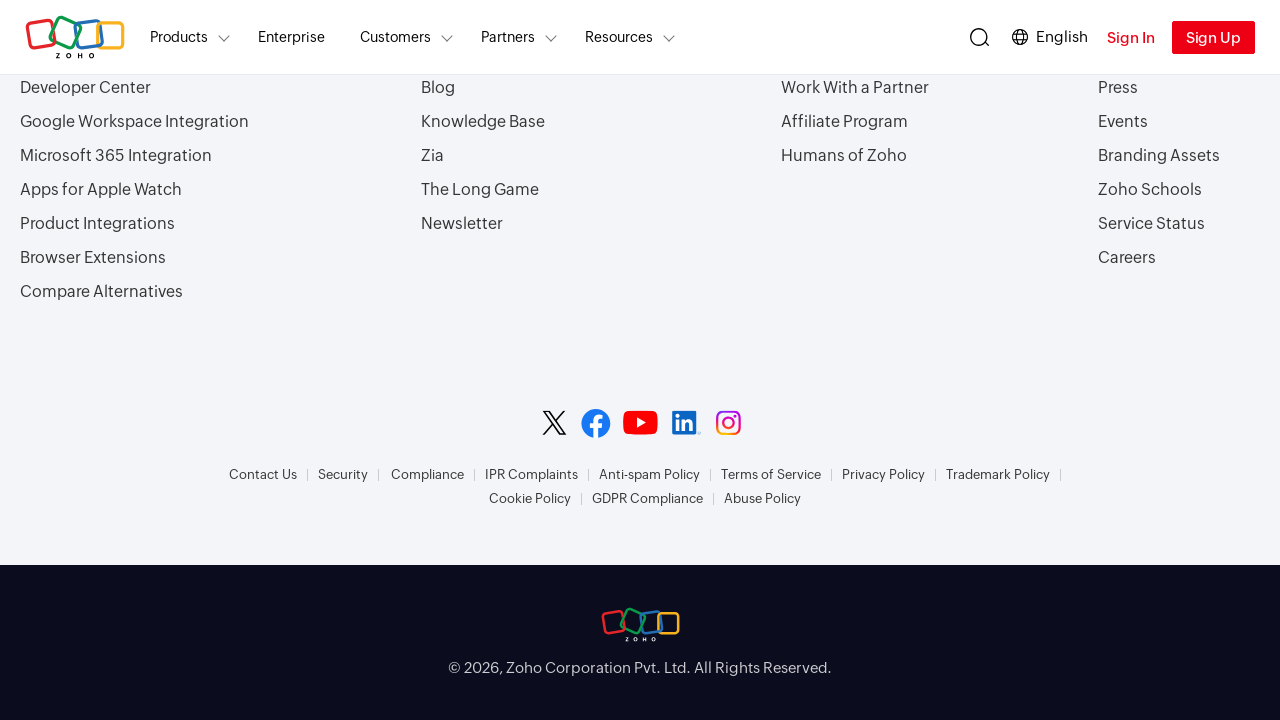

Closed a social media tab
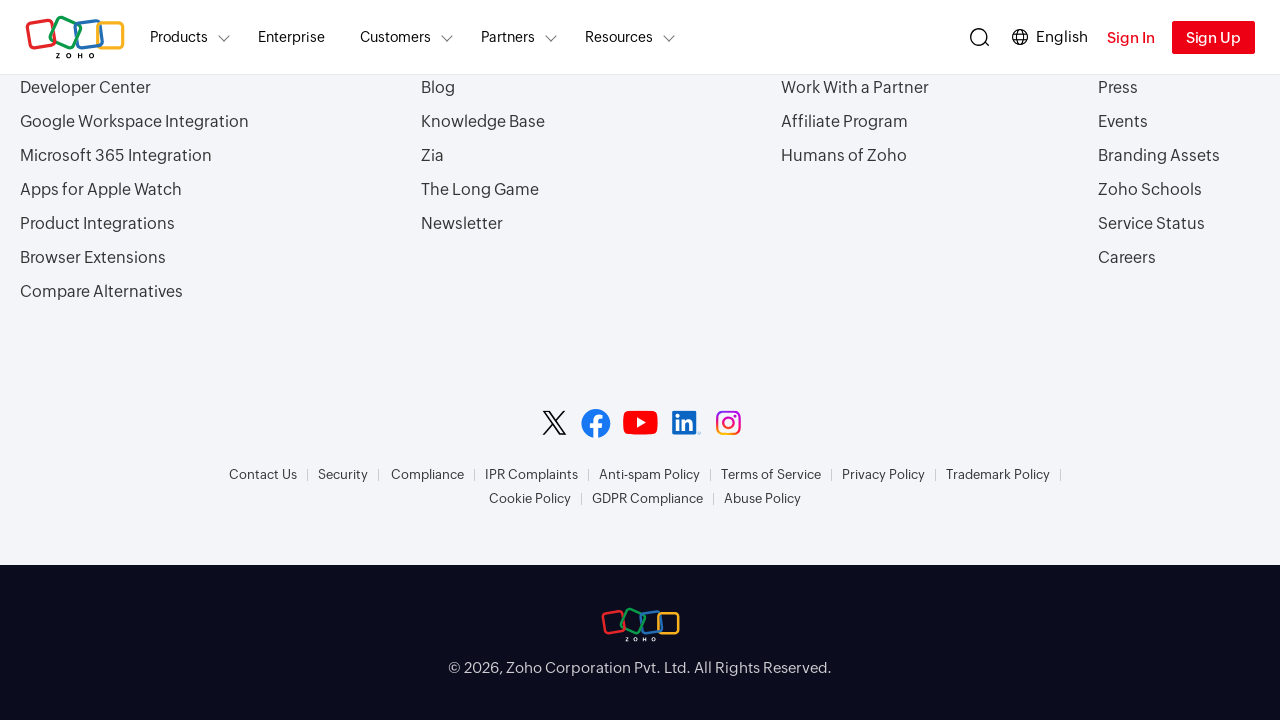

Switched back to main Zoho page
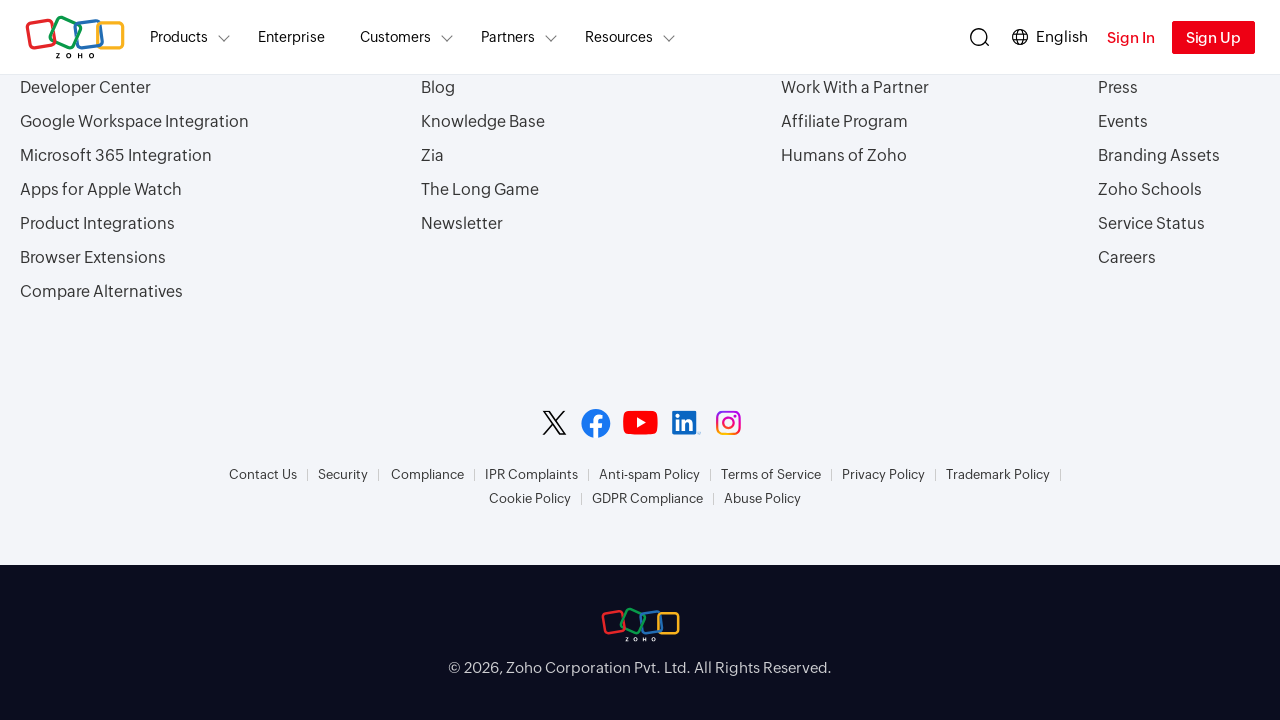

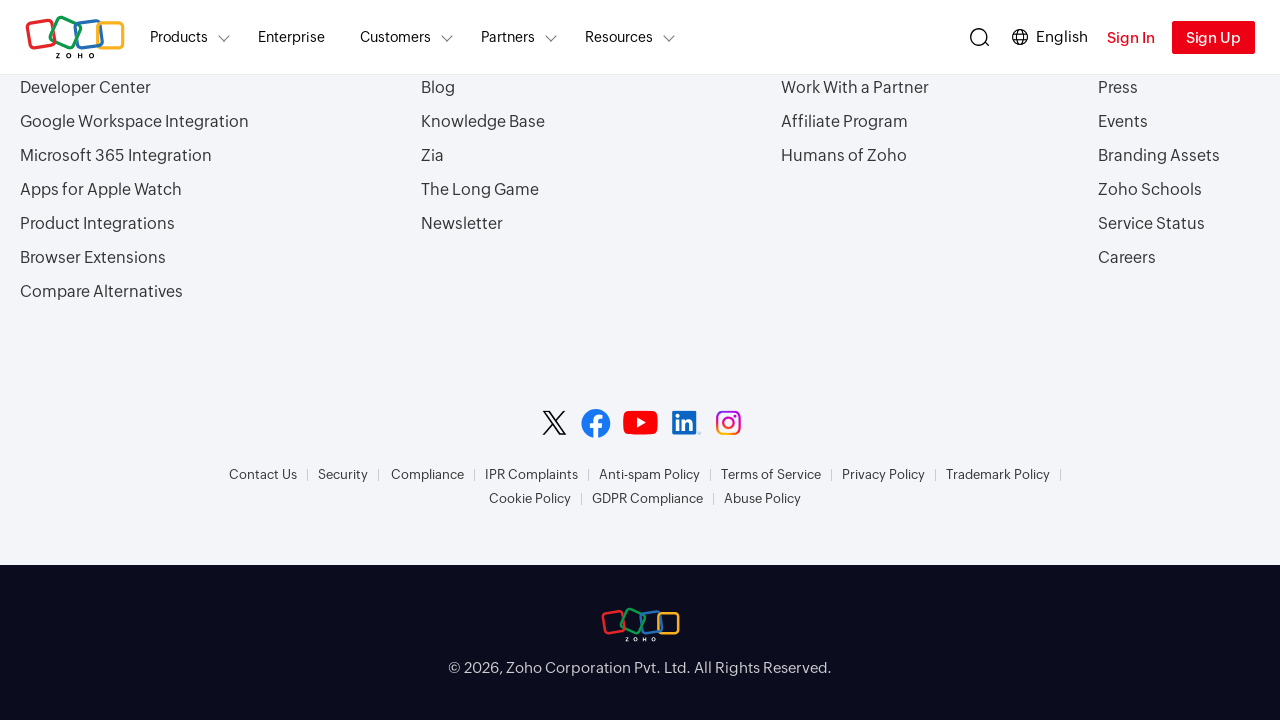